Tests an e-commerce product search and add-to-cart functionality by searching for products, verifying results, and adding items to cart

Starting URL: https://rahulshettyacademy.com/seleniumPractise/#/

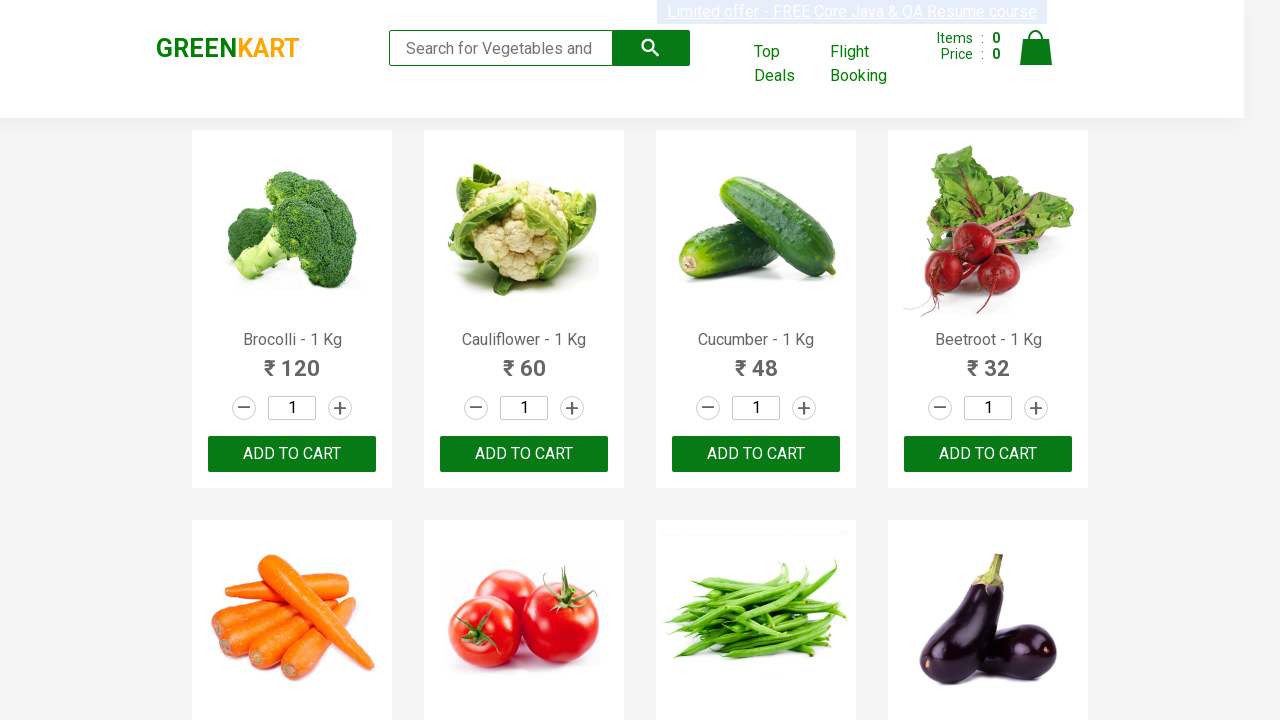

Filled search field with 'ca' to filter products on .search-keyword
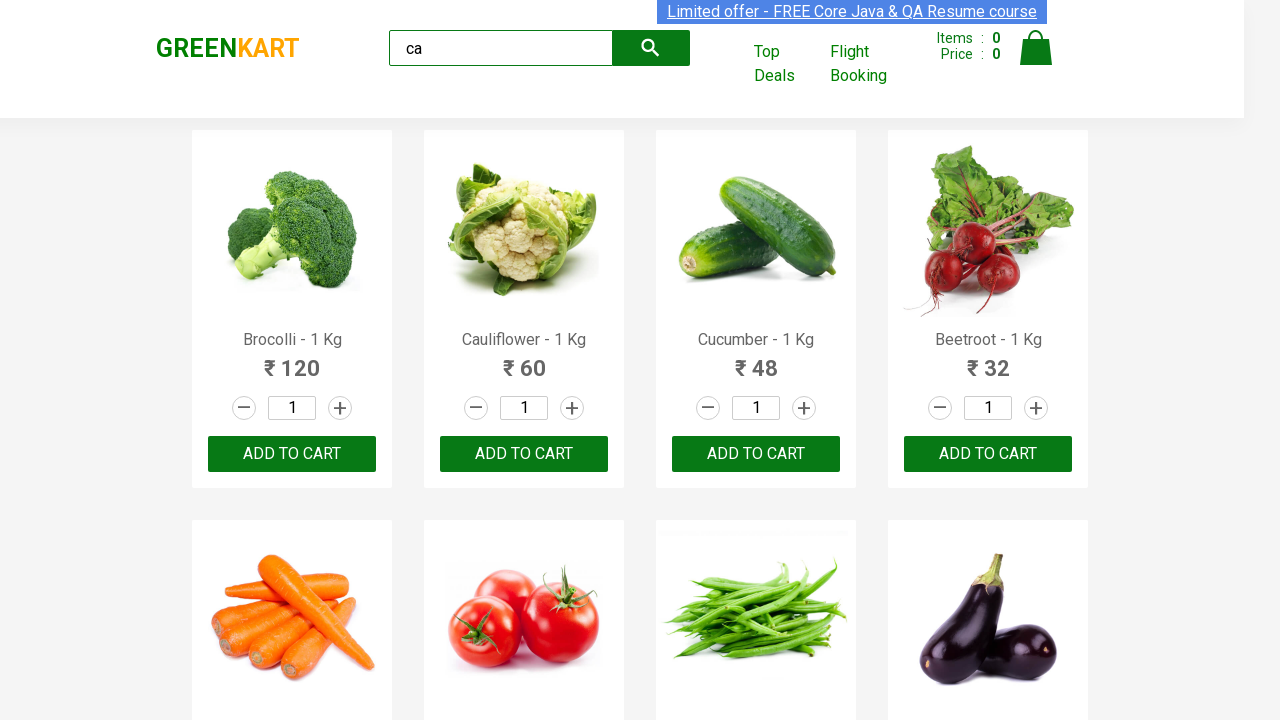

Waited 2 seconds for products to filter
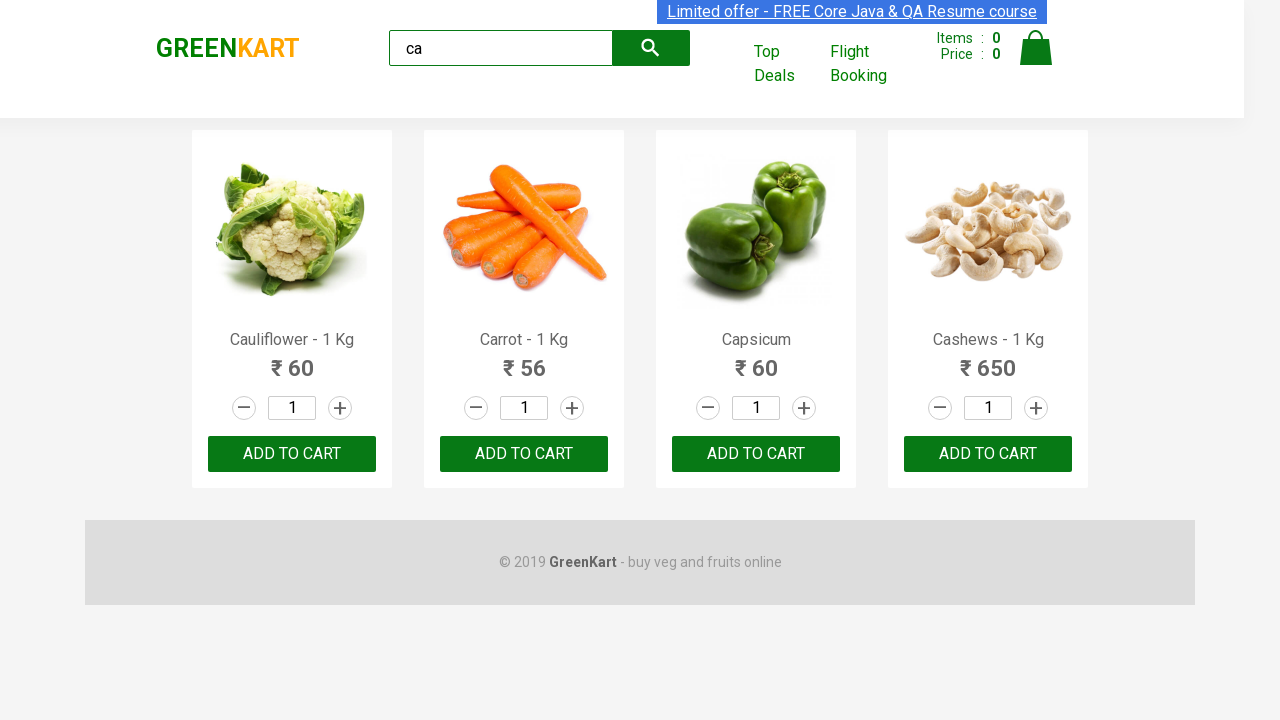

Verified filtered products are visible on the page
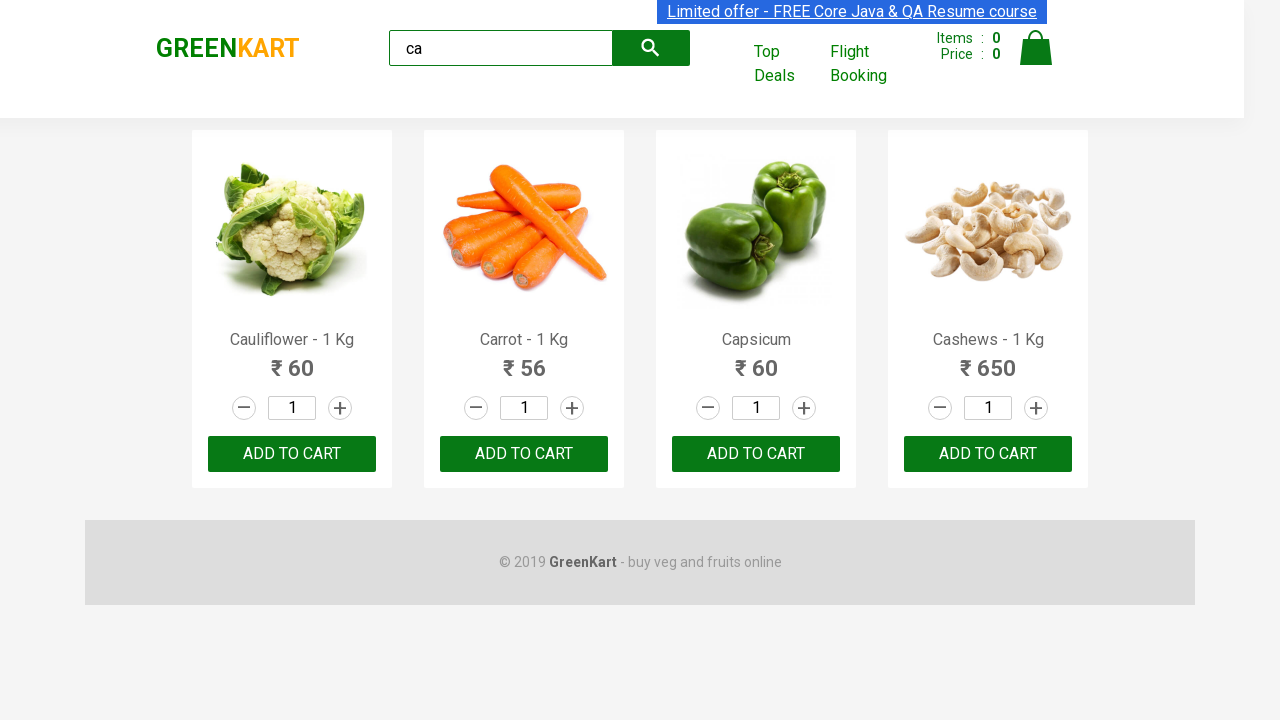

Clicked ADD TO CART button for the third visible product at (756, 454) on :nth-child(3) > .product-action > button
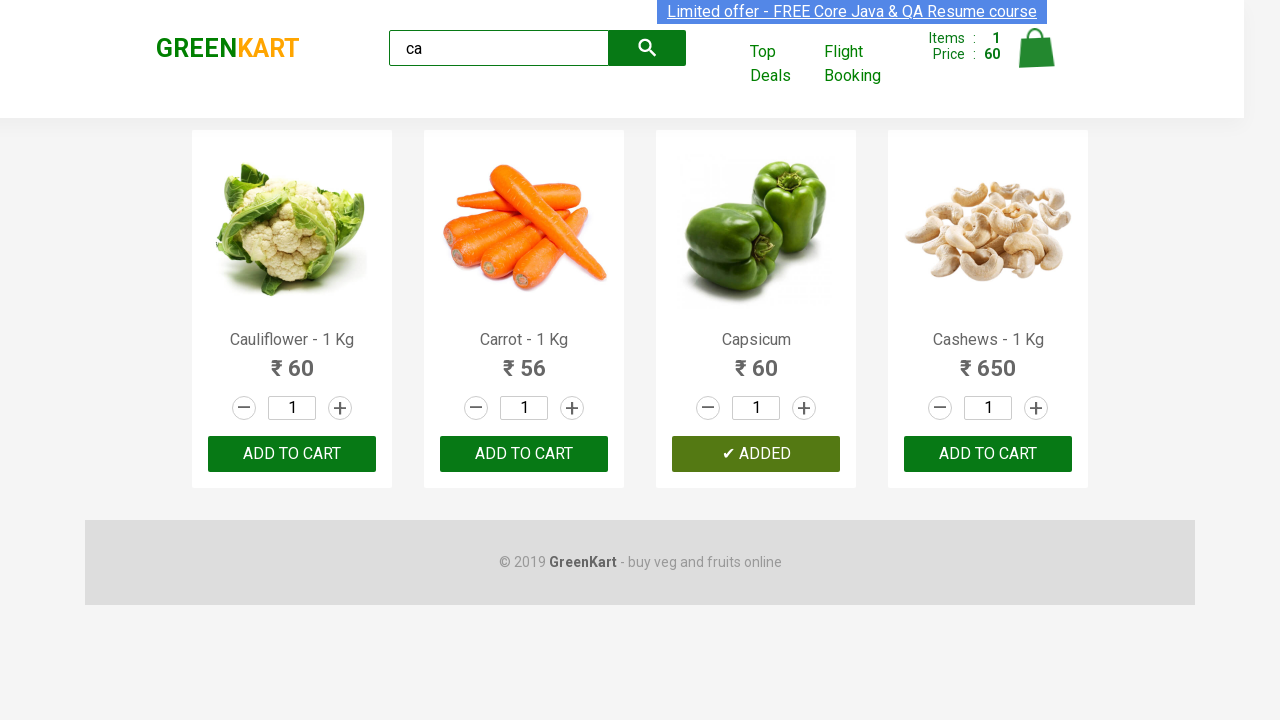

Clicked ADD TO CART button for the second product at (524, 454) on .products .product >> nth=1 >> text=ADD TO CART
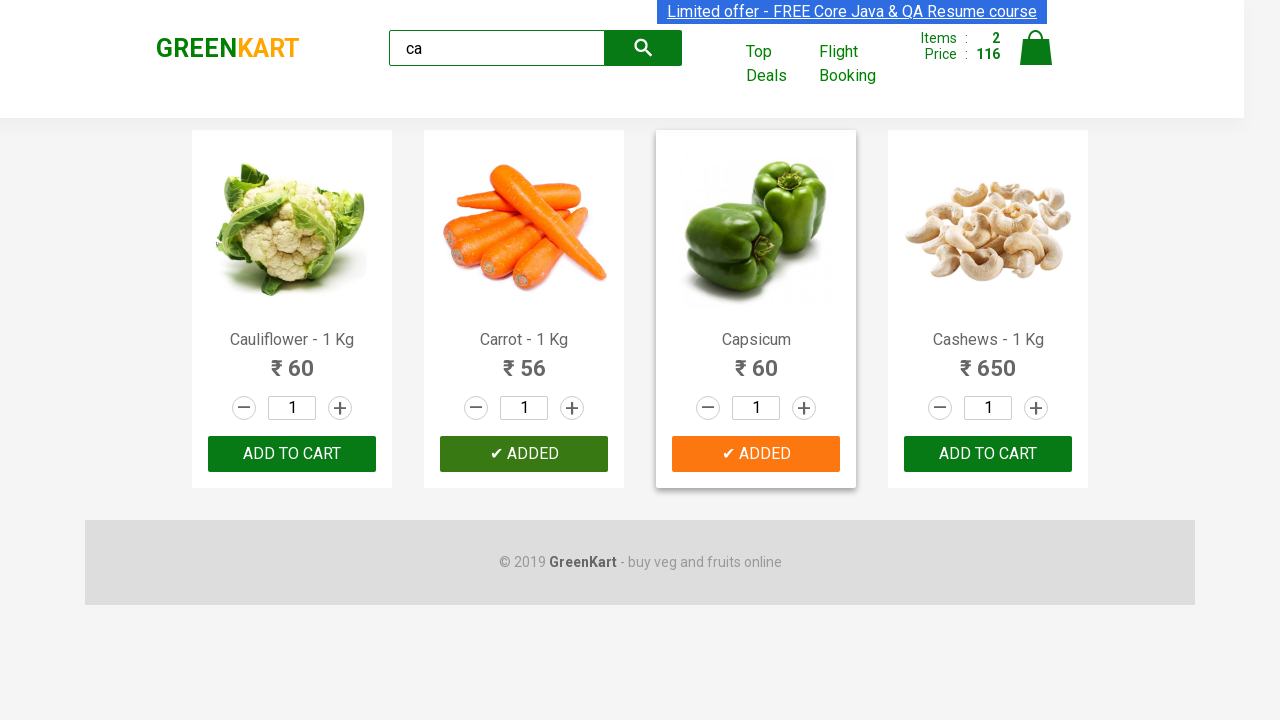

Retrieved all product elements from the page
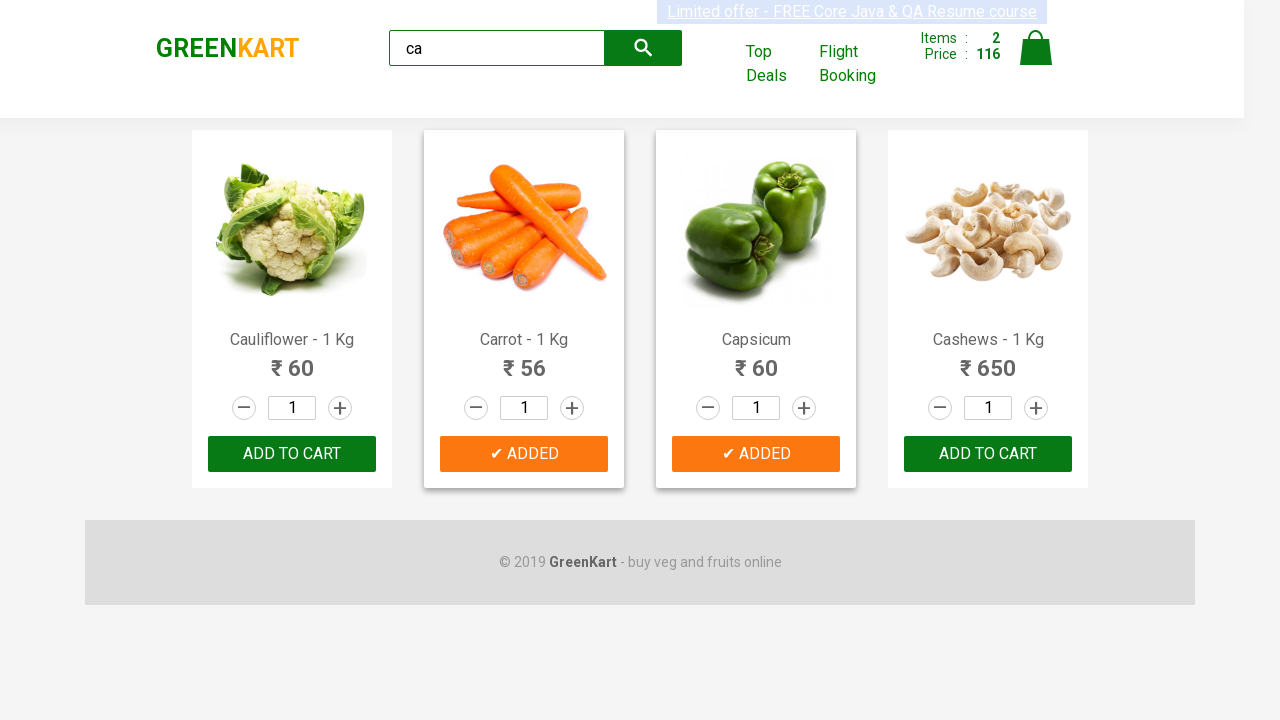

Retrieved product name: Cauliflower - 1 Kg
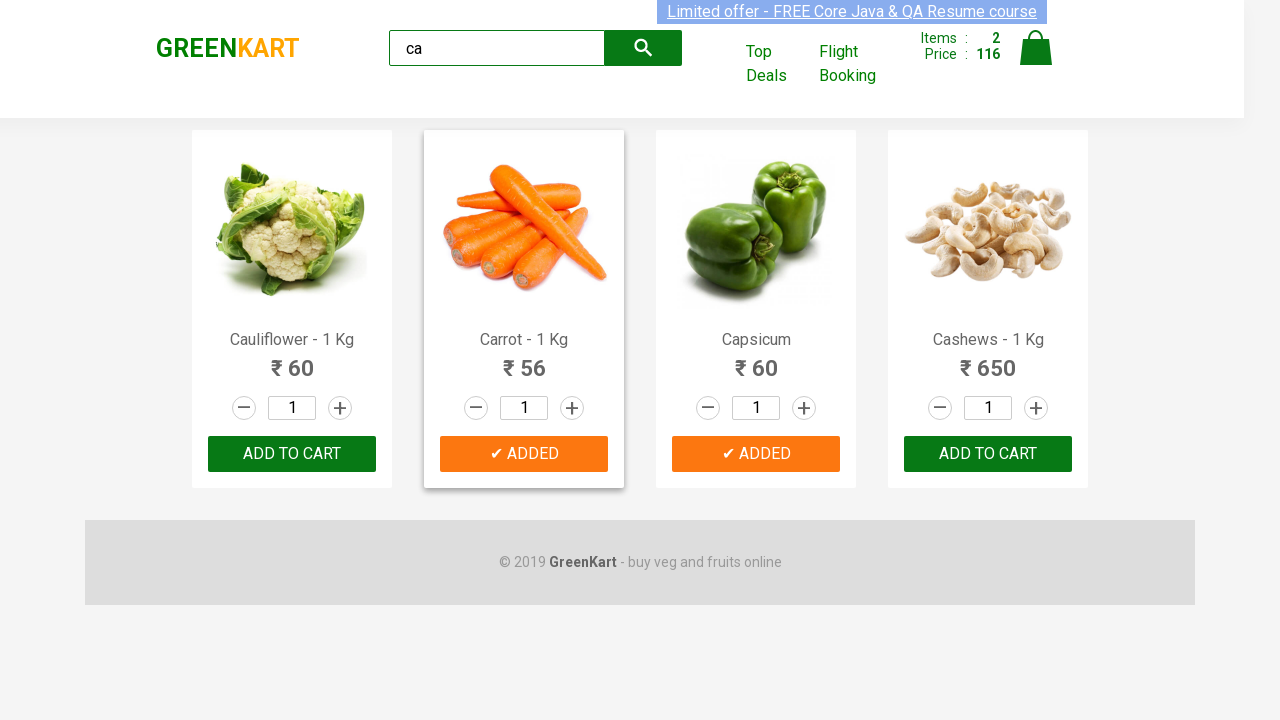

Retrieved product name: Carrot - 1 Kg
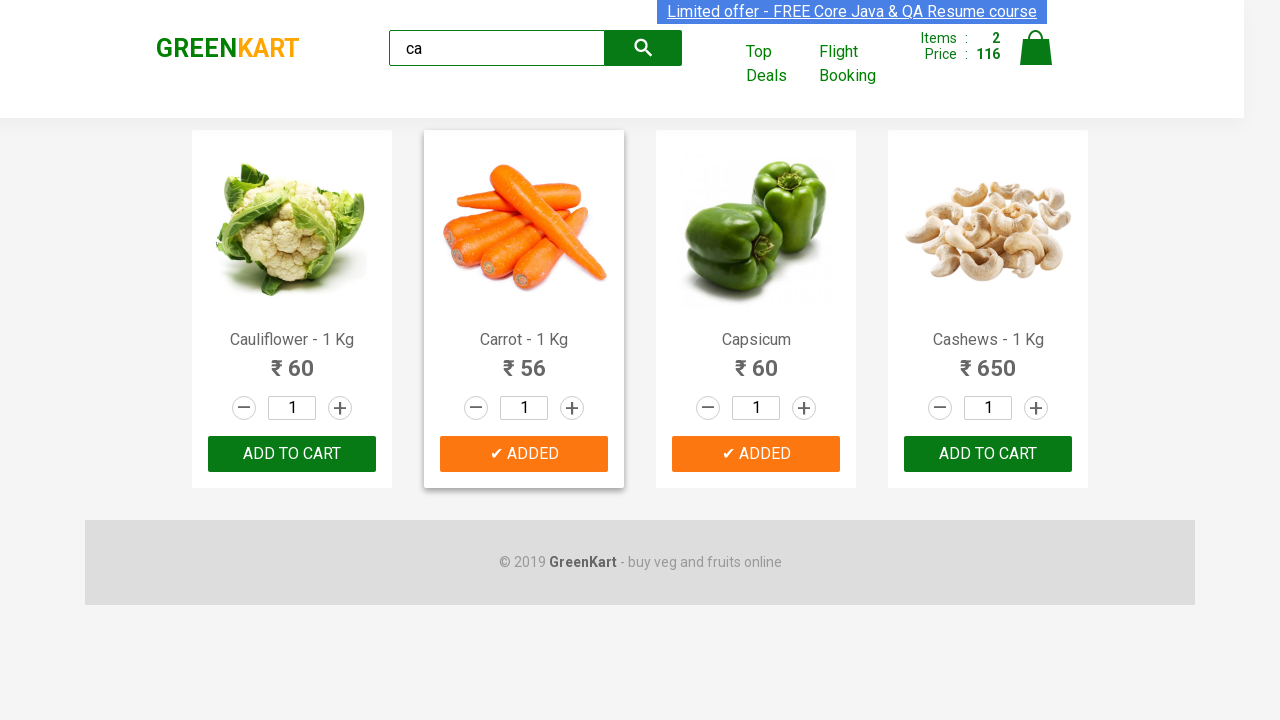

Retrieved product name: Capsicum
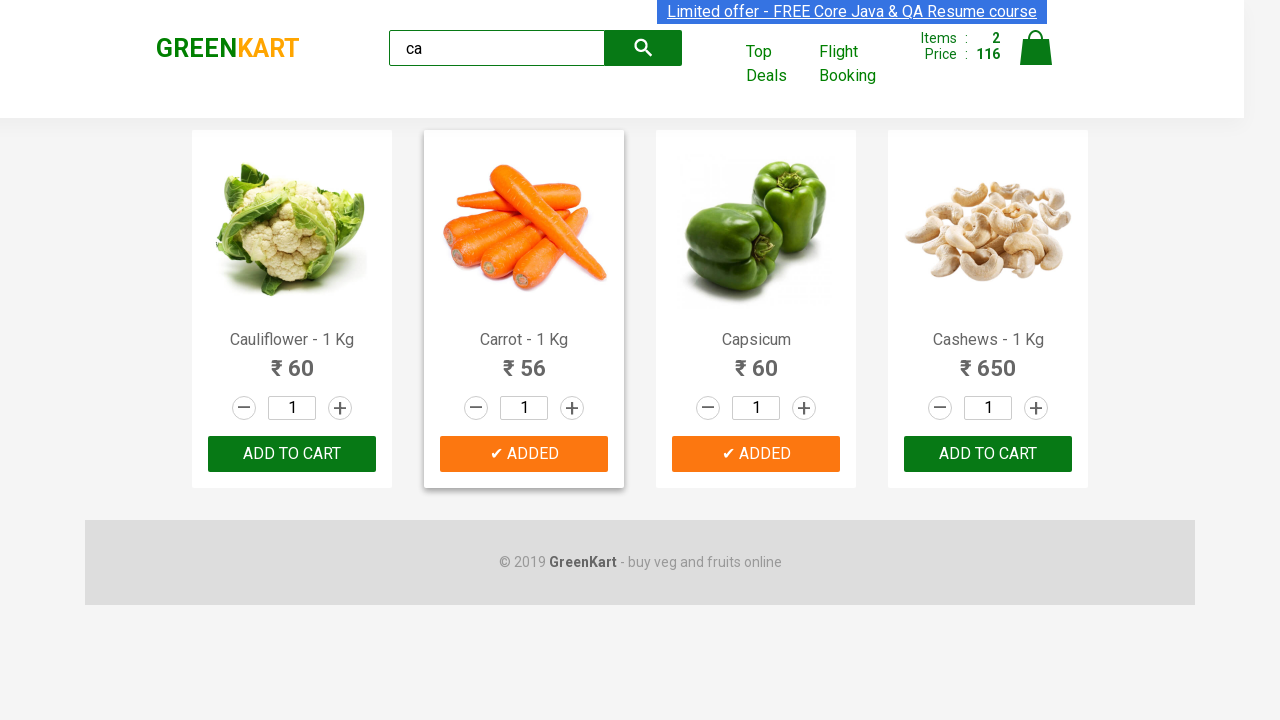

Retrieved product name: Cashews - 1 Kg
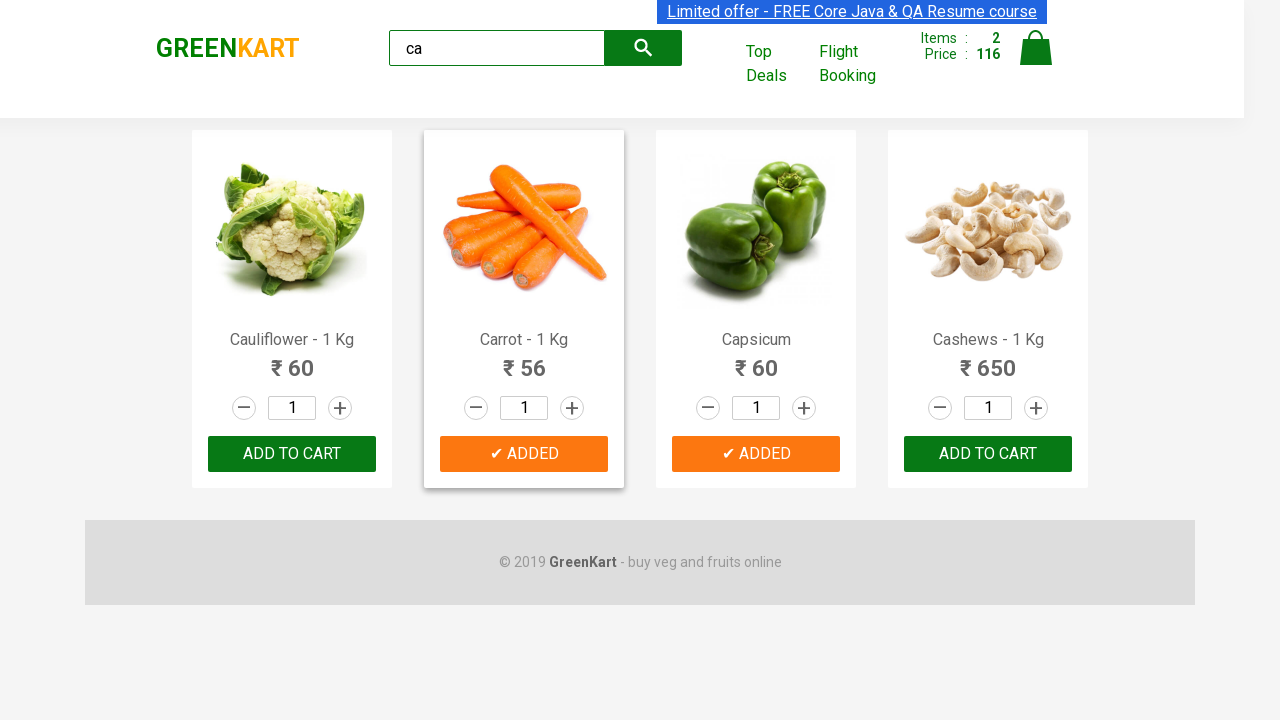

Clicked ADD TO CART button for Cashews product at (988, 454) on .products .product >> nth=3 >> button
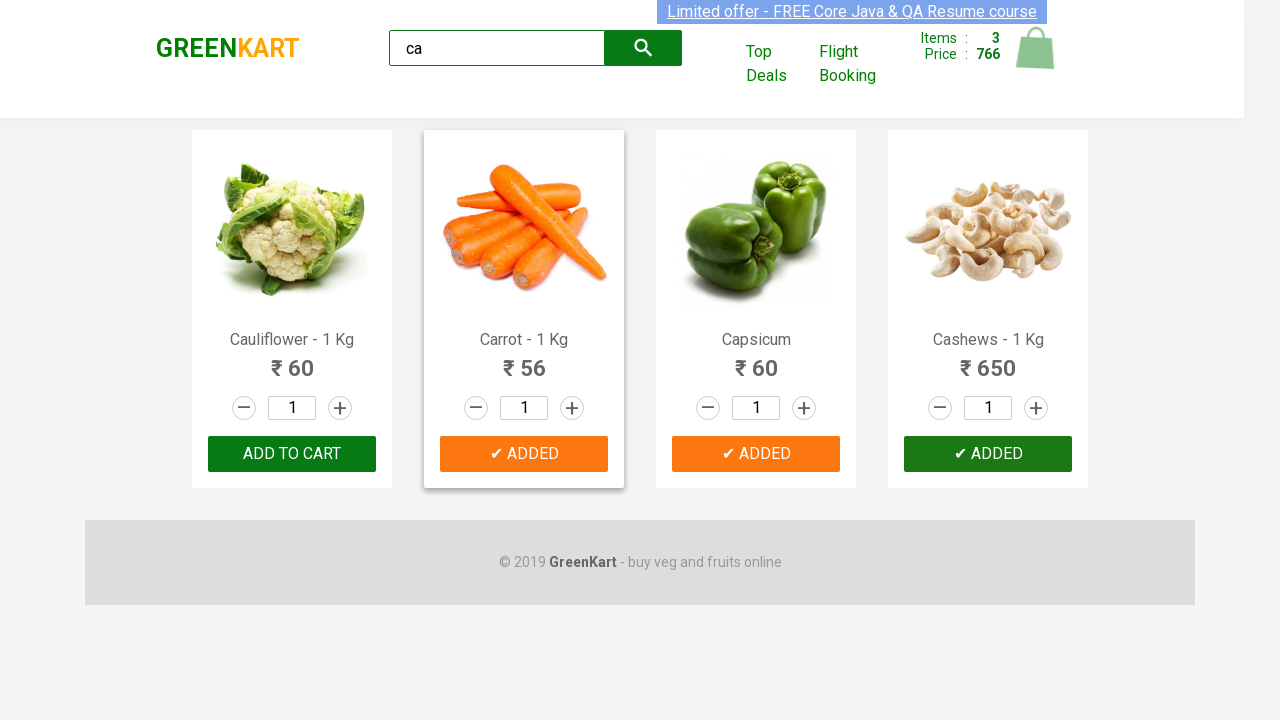

Verified brand logo text is 'GREENKART'
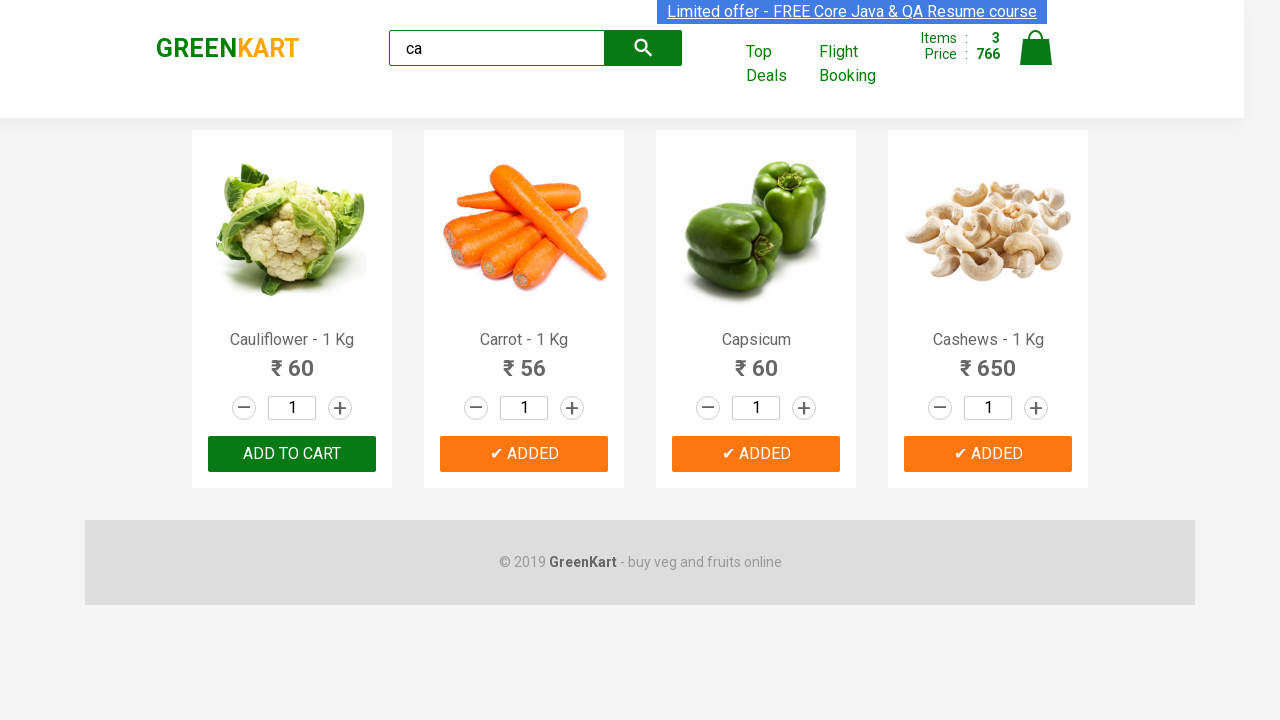

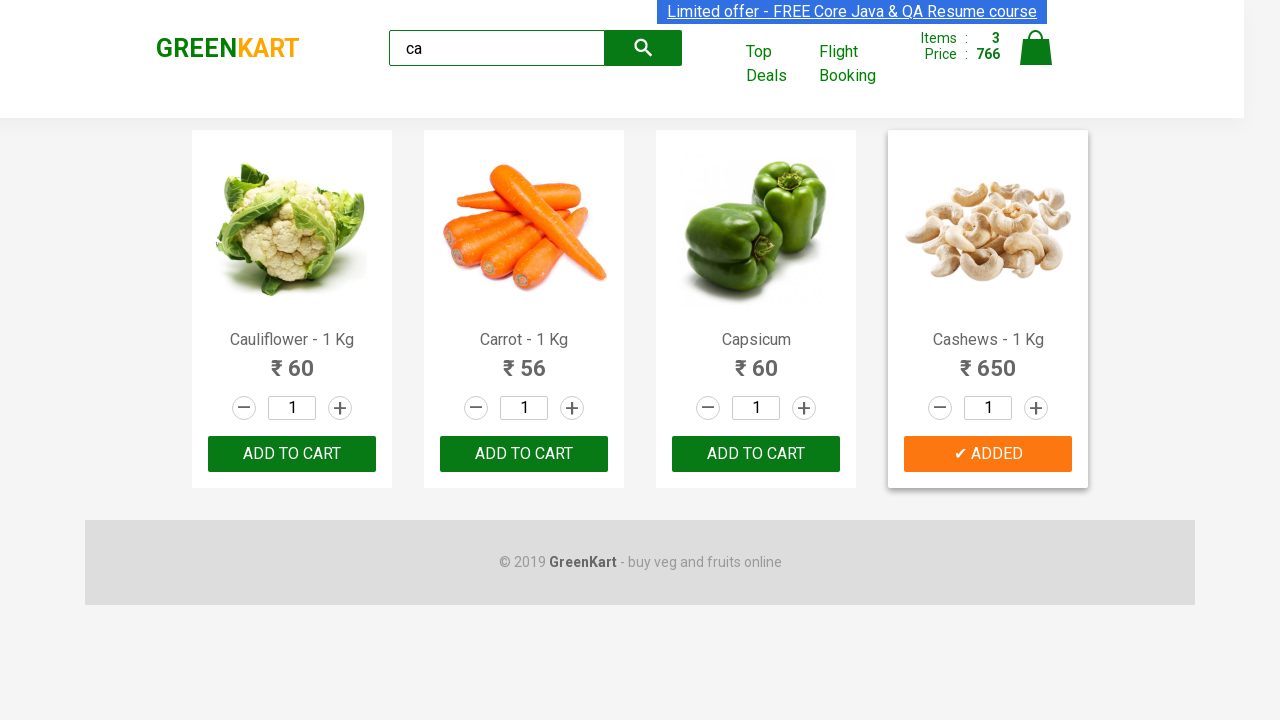